Tests that edits are cancelled when pressing Escape key

Starting URL: https://demo.playwright.dev/todomvc

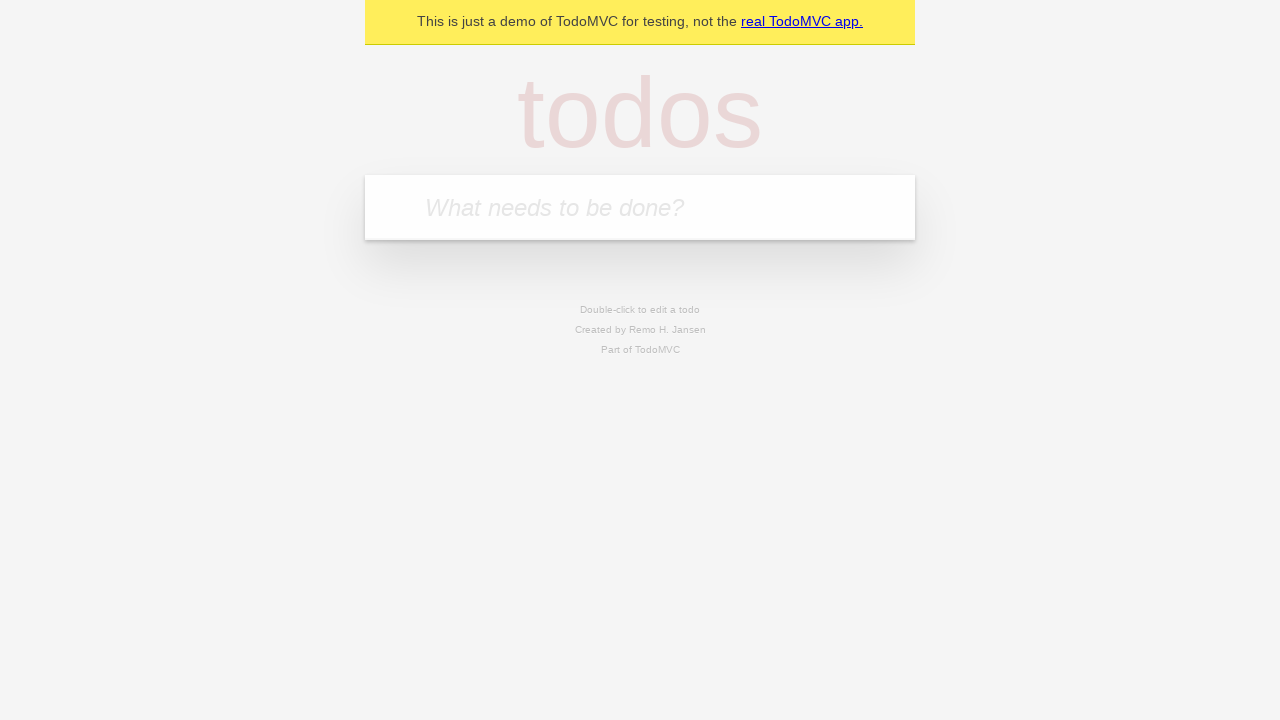

Filled new todo input with 'buy some cheese' on internal:attr=[placeholder="What needs to be done?"i]
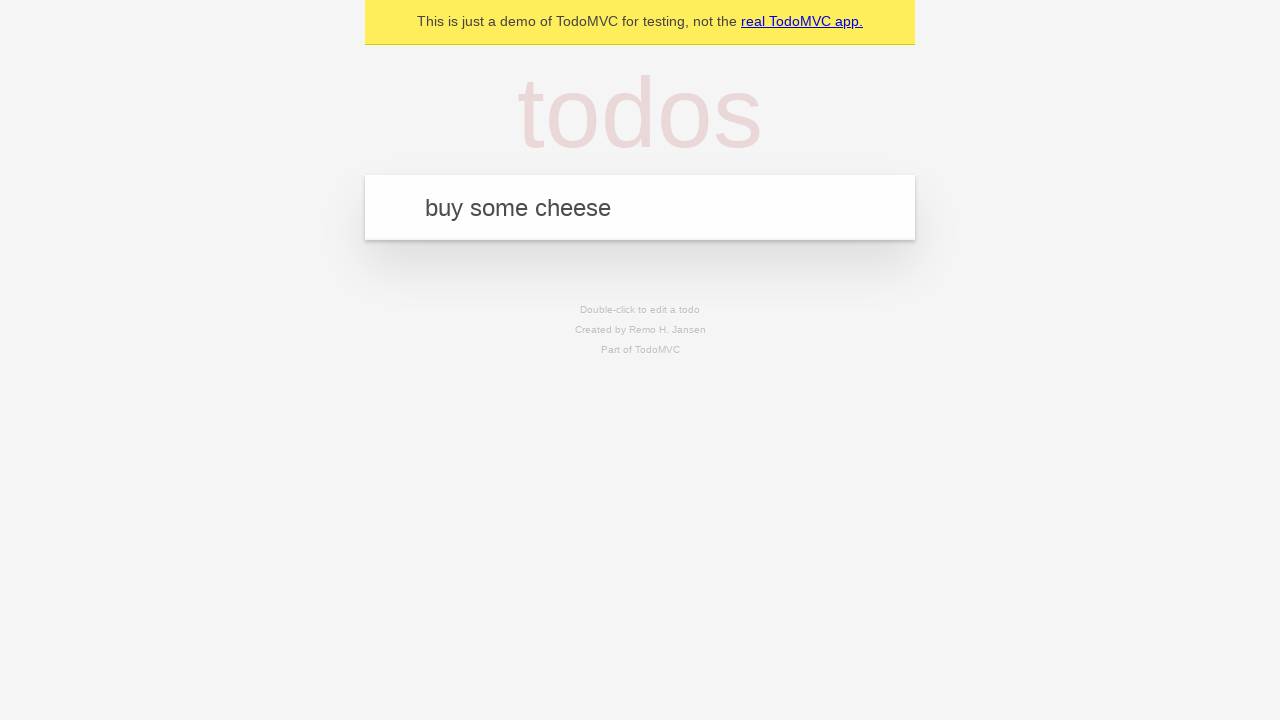

Pressed Enter to add first todo on internal:attr=[placeholder="What needs to be done?"i]
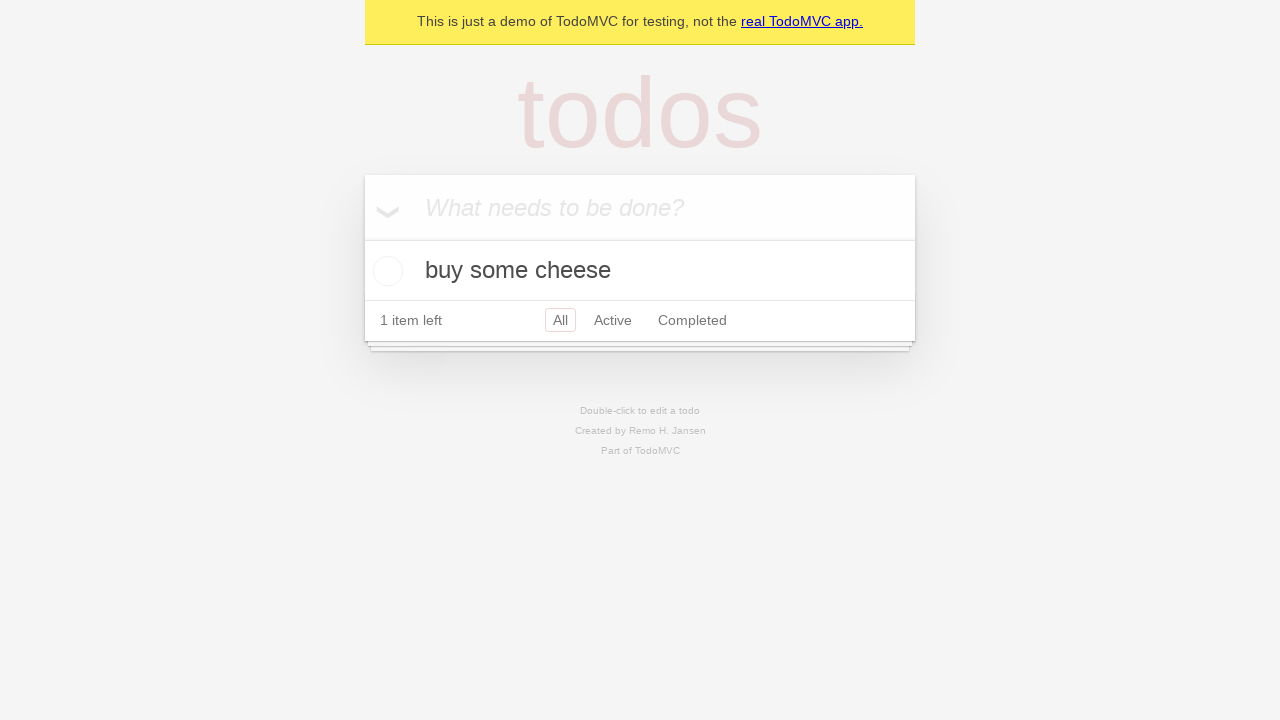

Filled new todo input with 'feed the cat' on internal:attr=[placeholder="What needs to be done?"i]
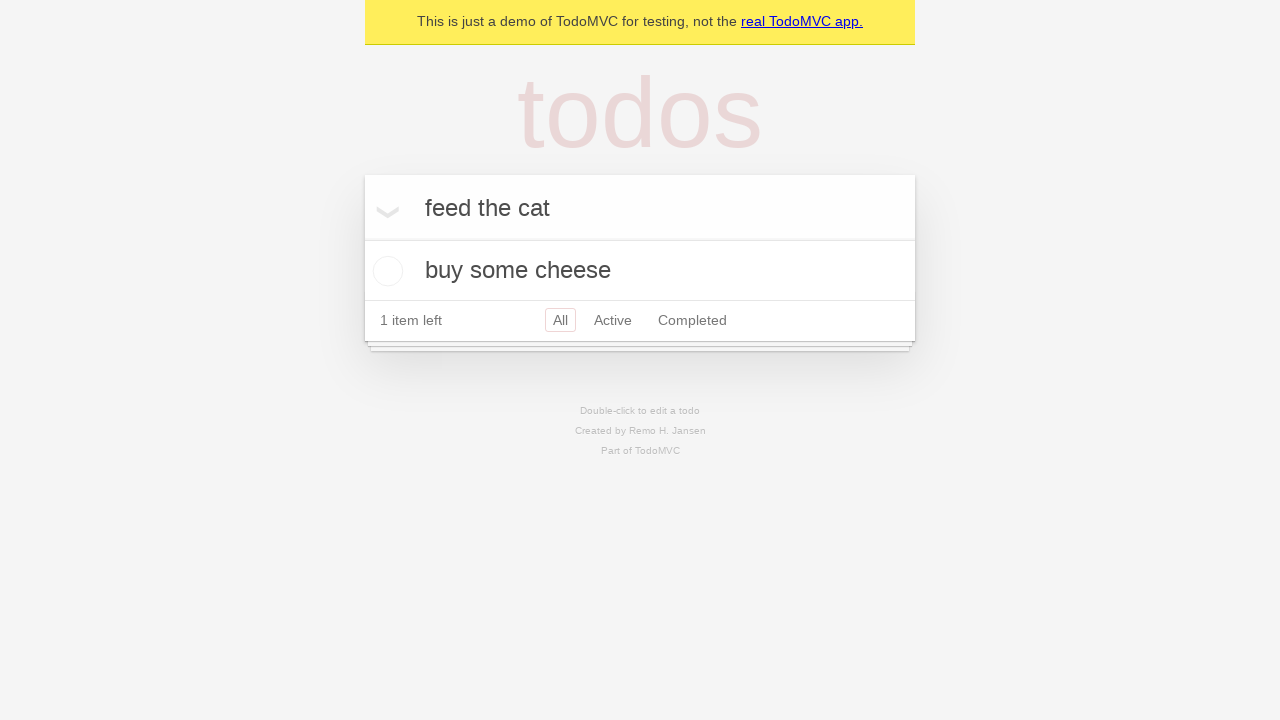

Pressed Enter to add second todo on internal:attr=[placeholder="What needs to be done?"i]
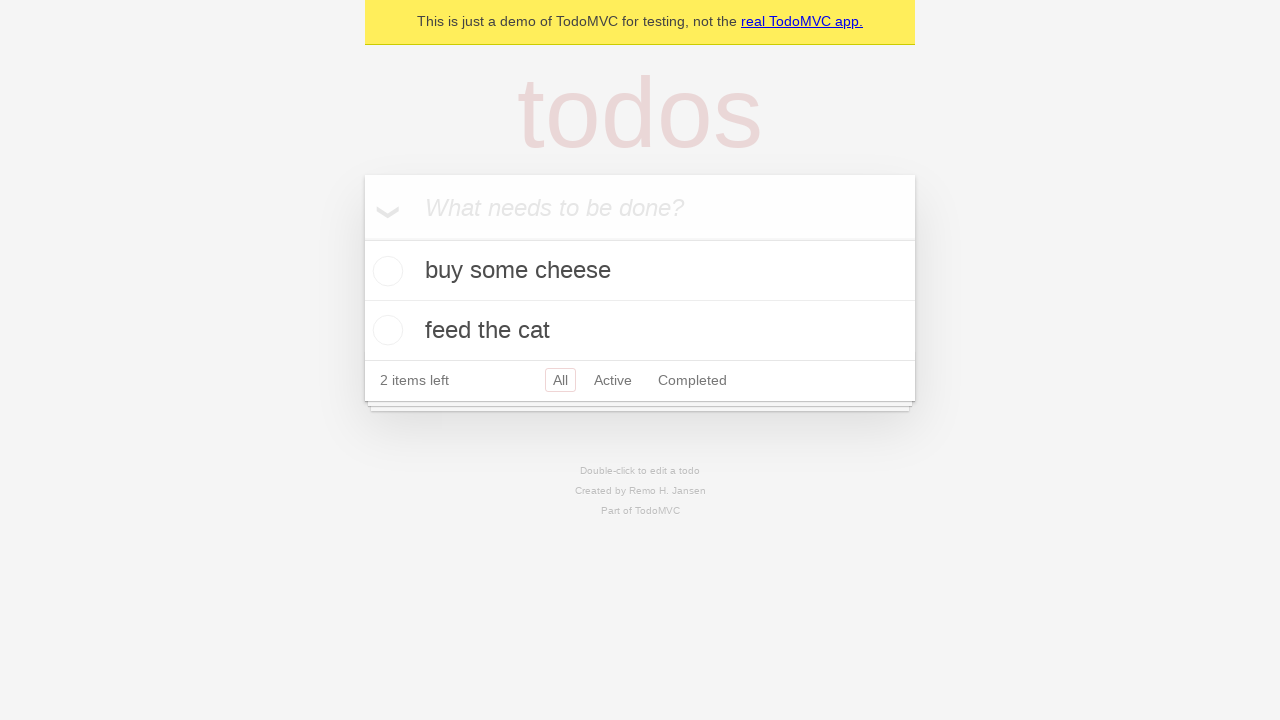

Filled new todo input with 'book a doctors appointment' on internal:attr=[placeholder="What needs to be done?"i]
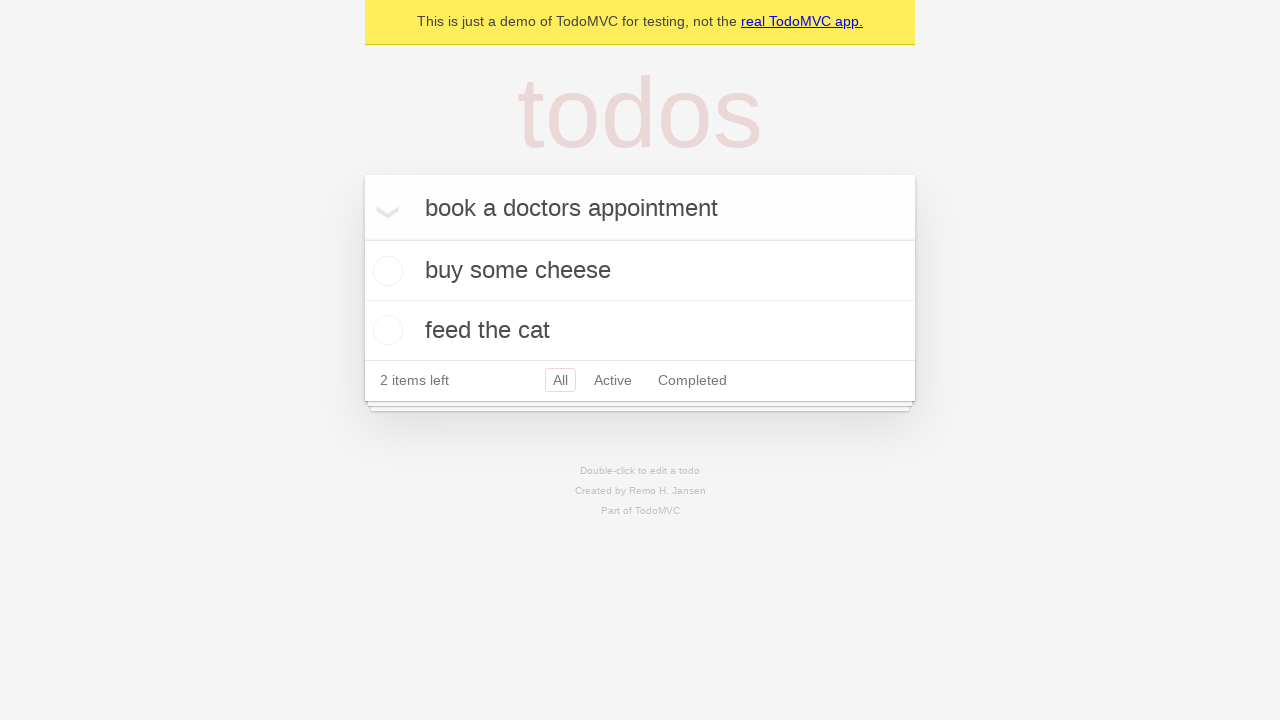

Pressed Enter to add third todo on internal:attr=[placeholder="What needs to be done?"i]
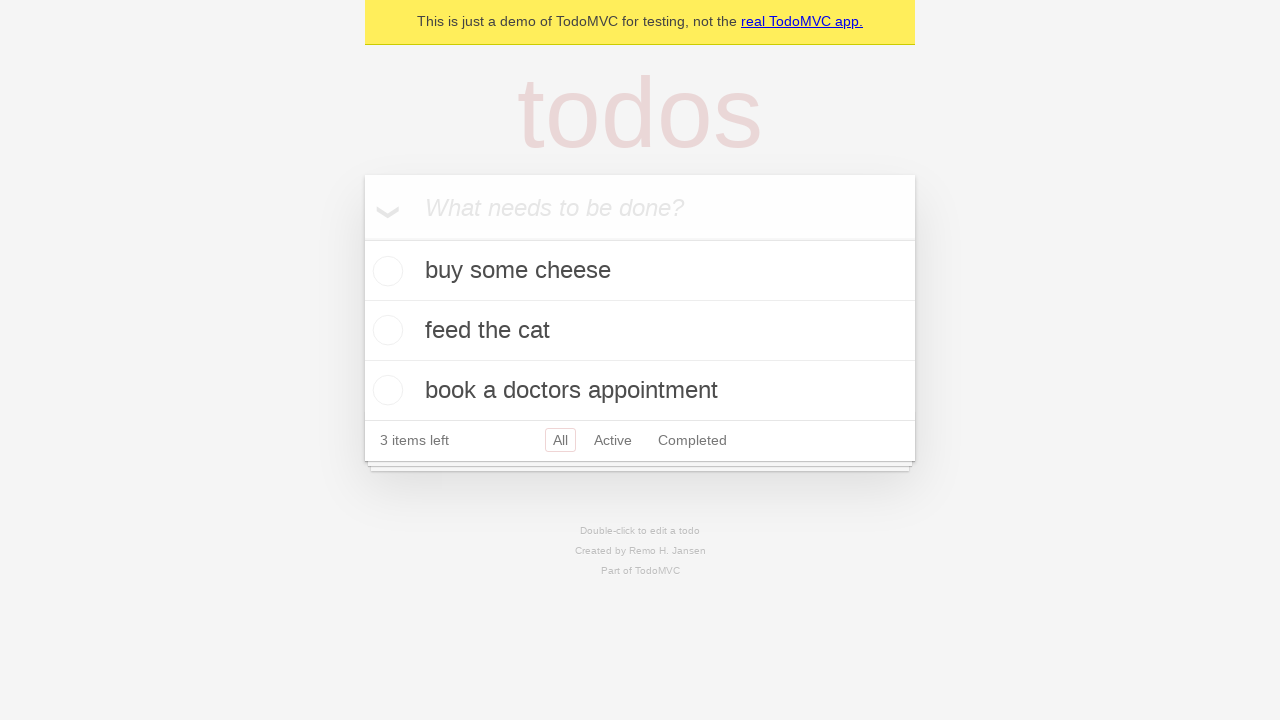

Waited for todo items to be visible
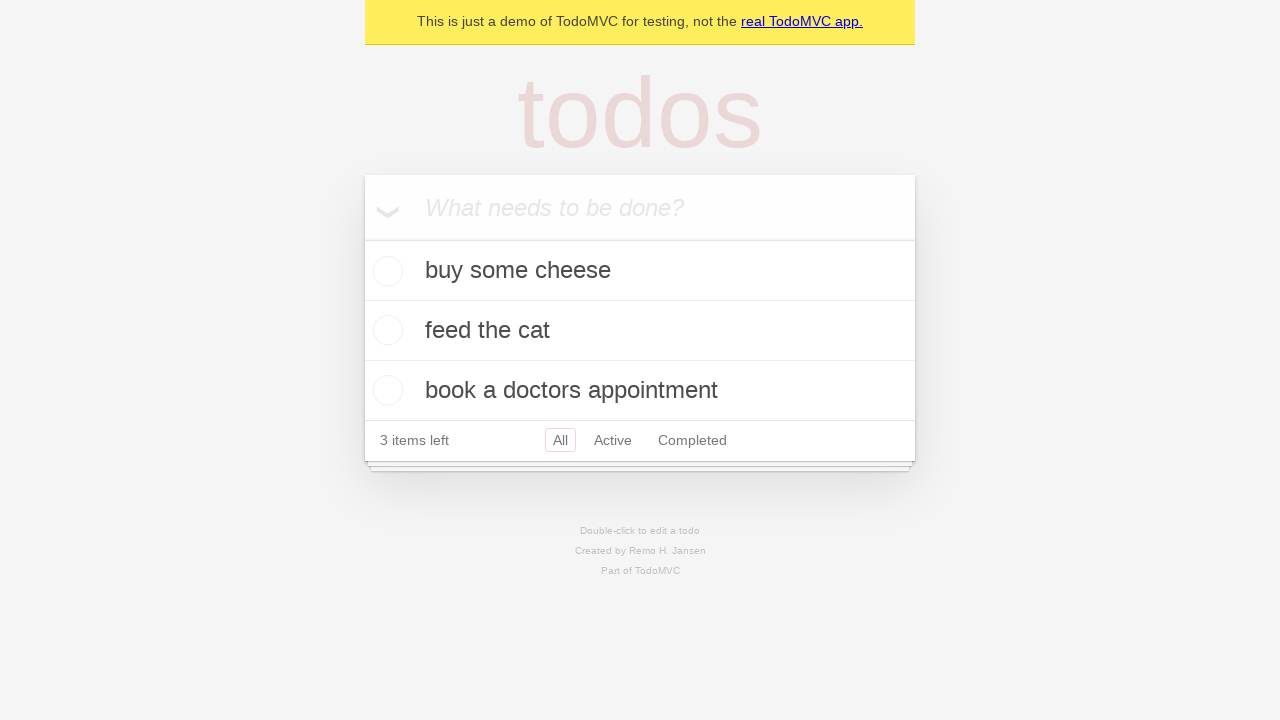

Double-clicked second todo item to enter edit mode at (640, 331) on internal:testid=[data-testid="todo-item"s] >> nth=1
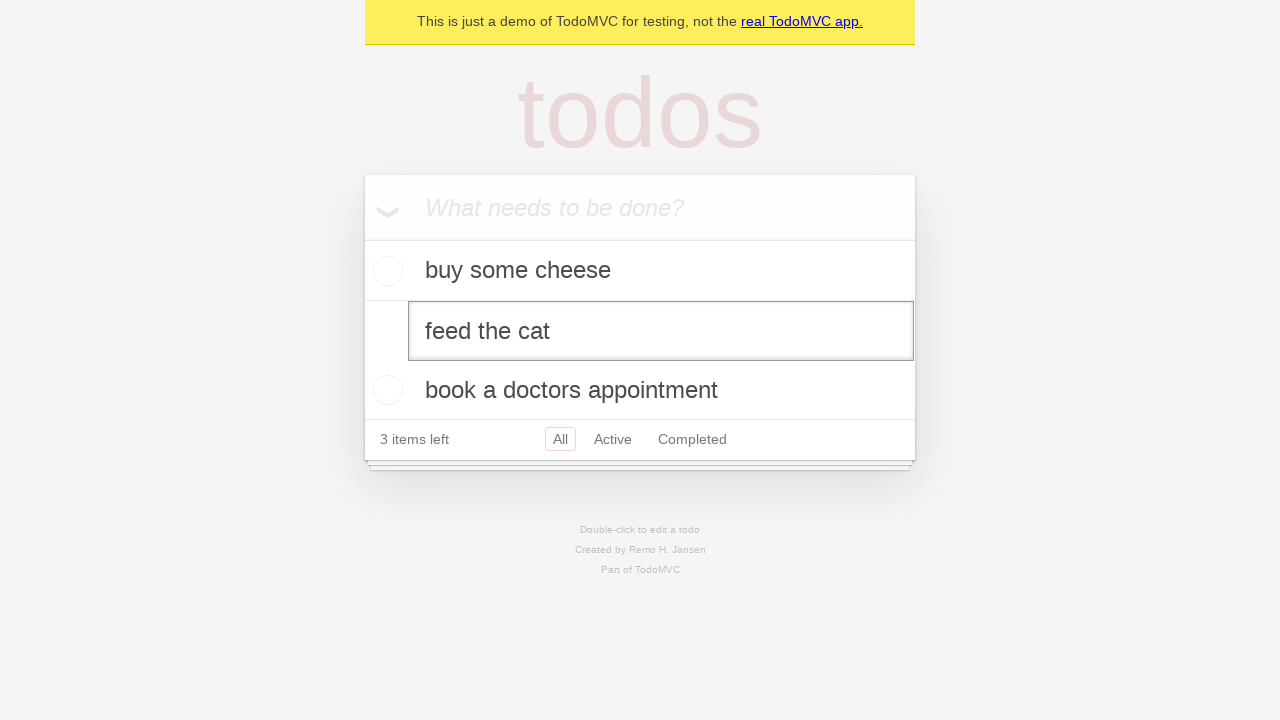

Changed todo text to 'buy some sausages' in edit field on internal:testid=[data-testid="todo-item"s] >> nth=1 >> internal:role=textbox[nam
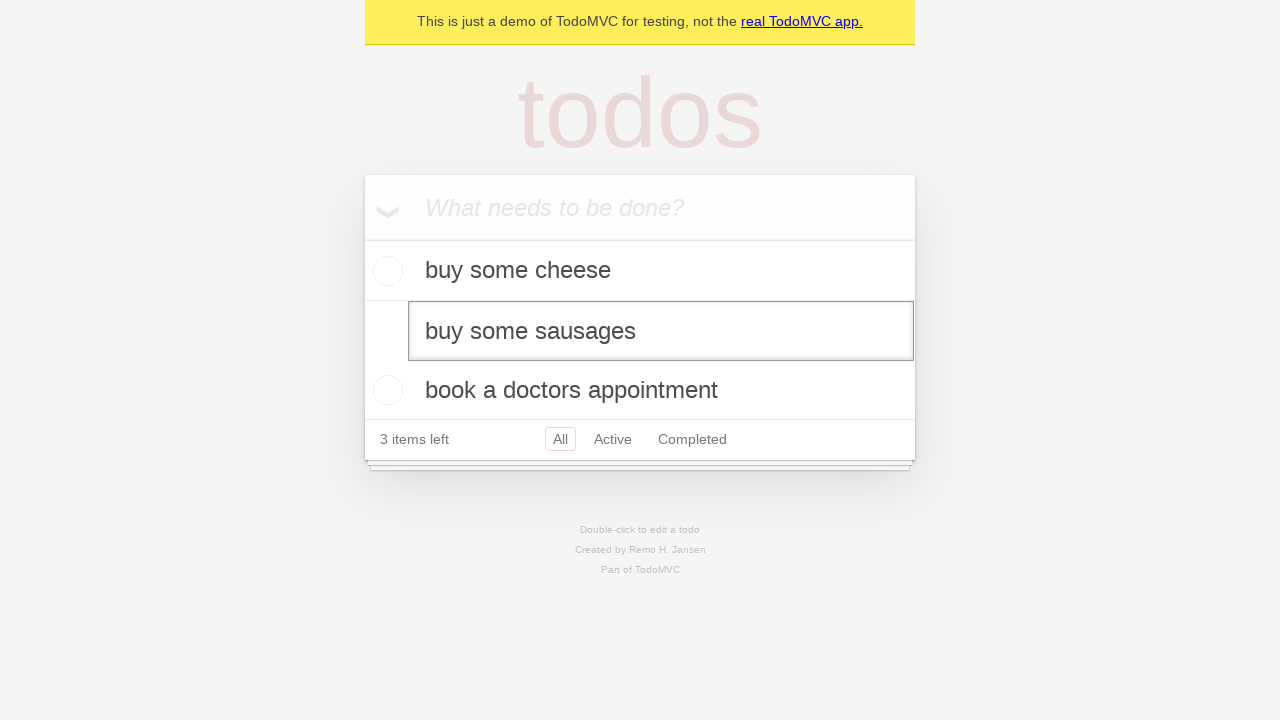

Pressed Escape key to cancel edits on internal:testid=[data-testid="todo-item"s] >> nth=1 >> internal:role=textbox[nam
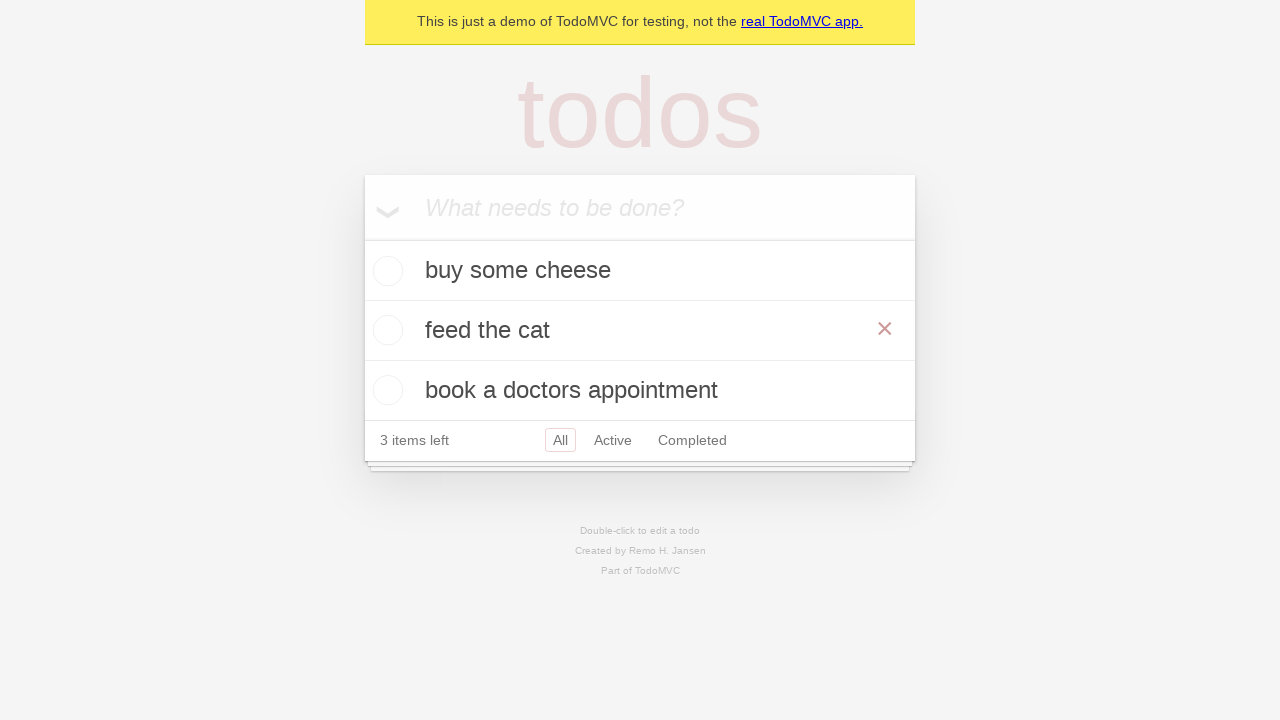

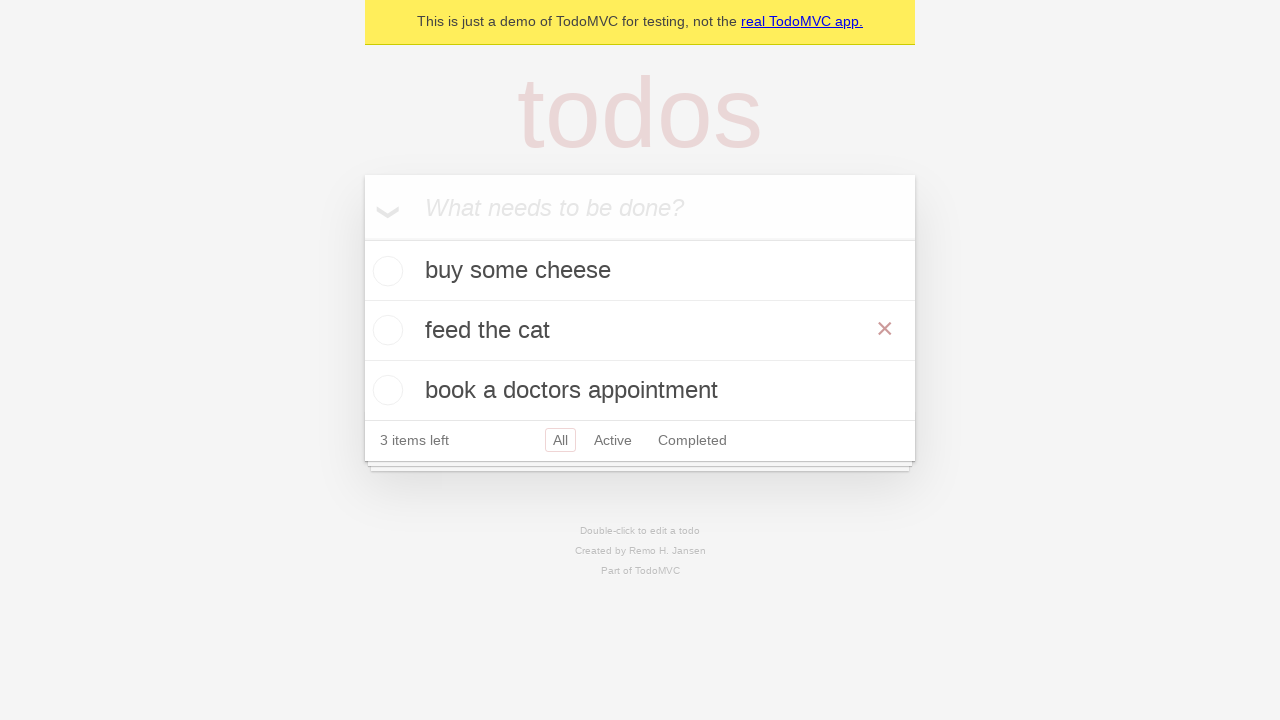